Navigates to a Chinese image website and scrolls to the bottom of the page to trigger lazy loading of images

Starting URL: http://sc.chinaz.com/tupian/

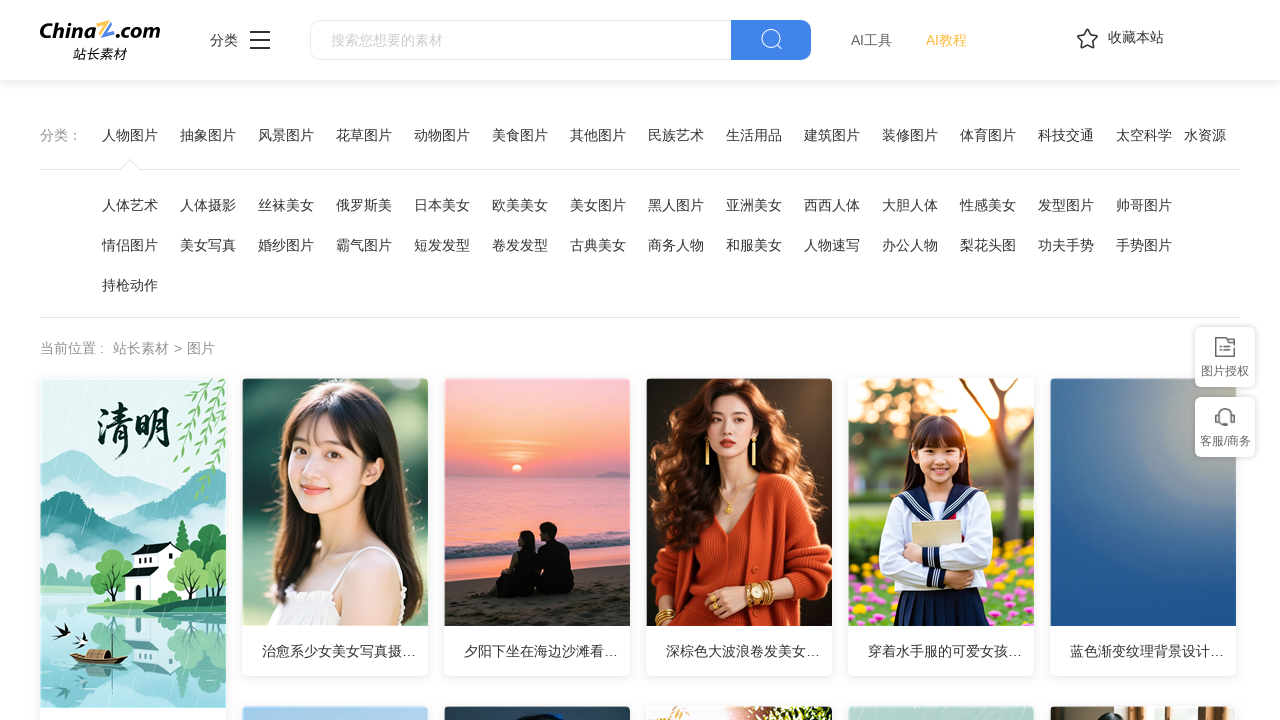

Waited for page to reach networkidle state on Chinese image website
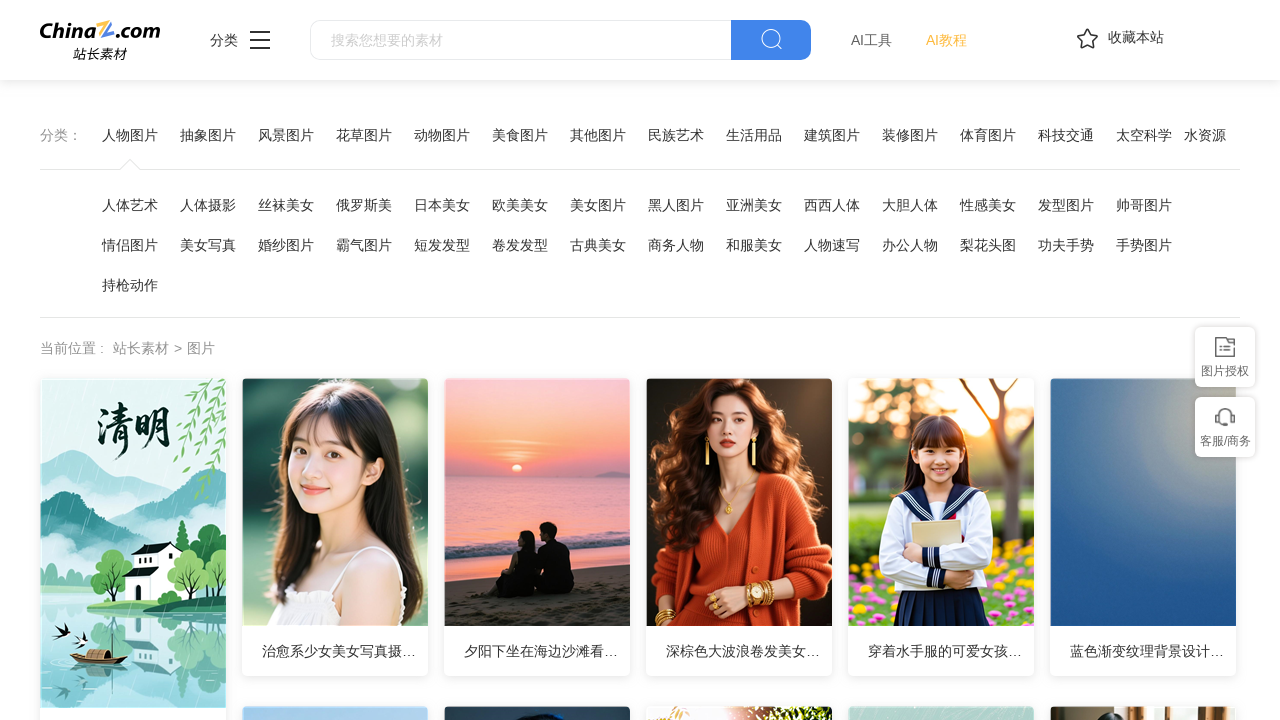

Scrolled to bottom of page to trigger lazy loading of images
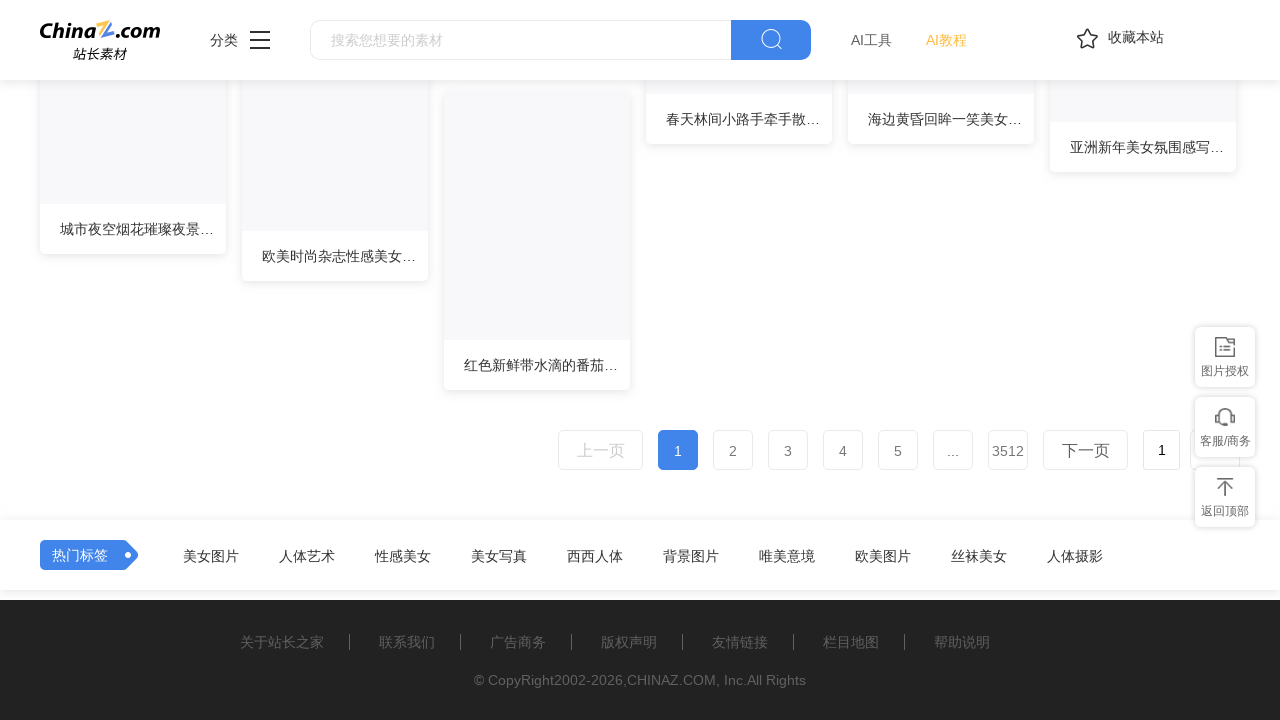

Waited 3 seconds for lazy-loaded images to load
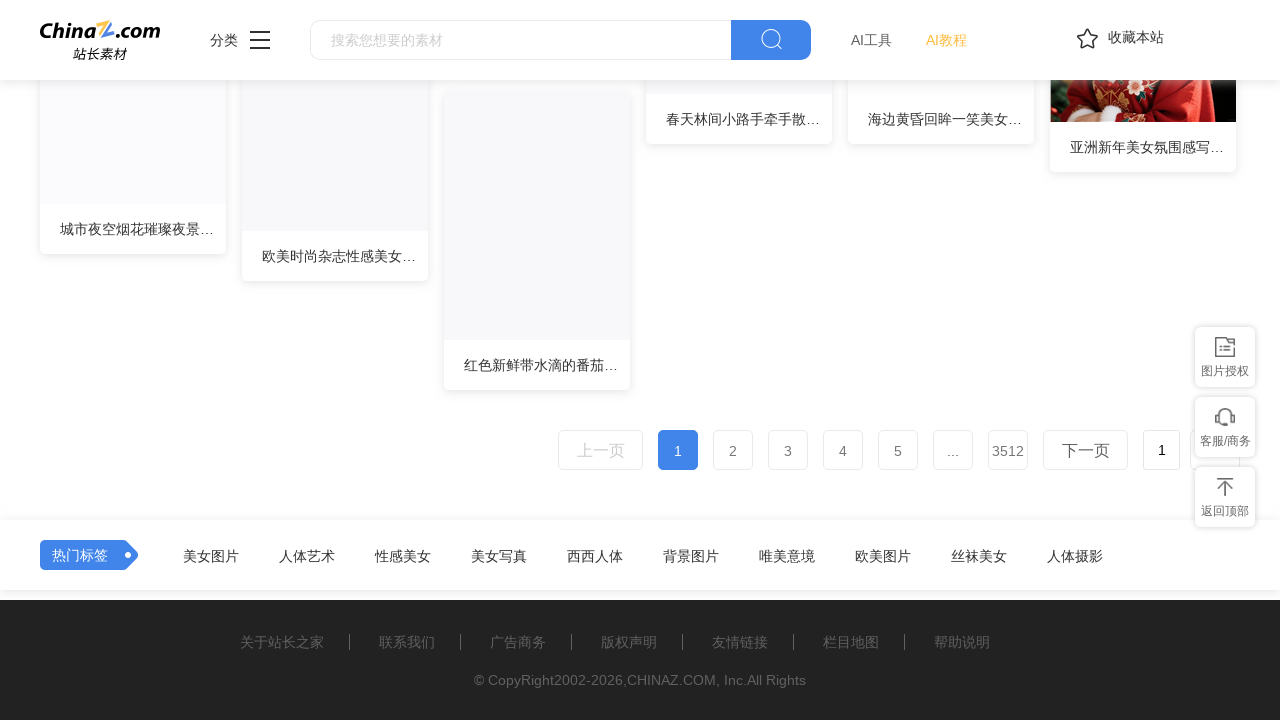

Verified images are present on the page
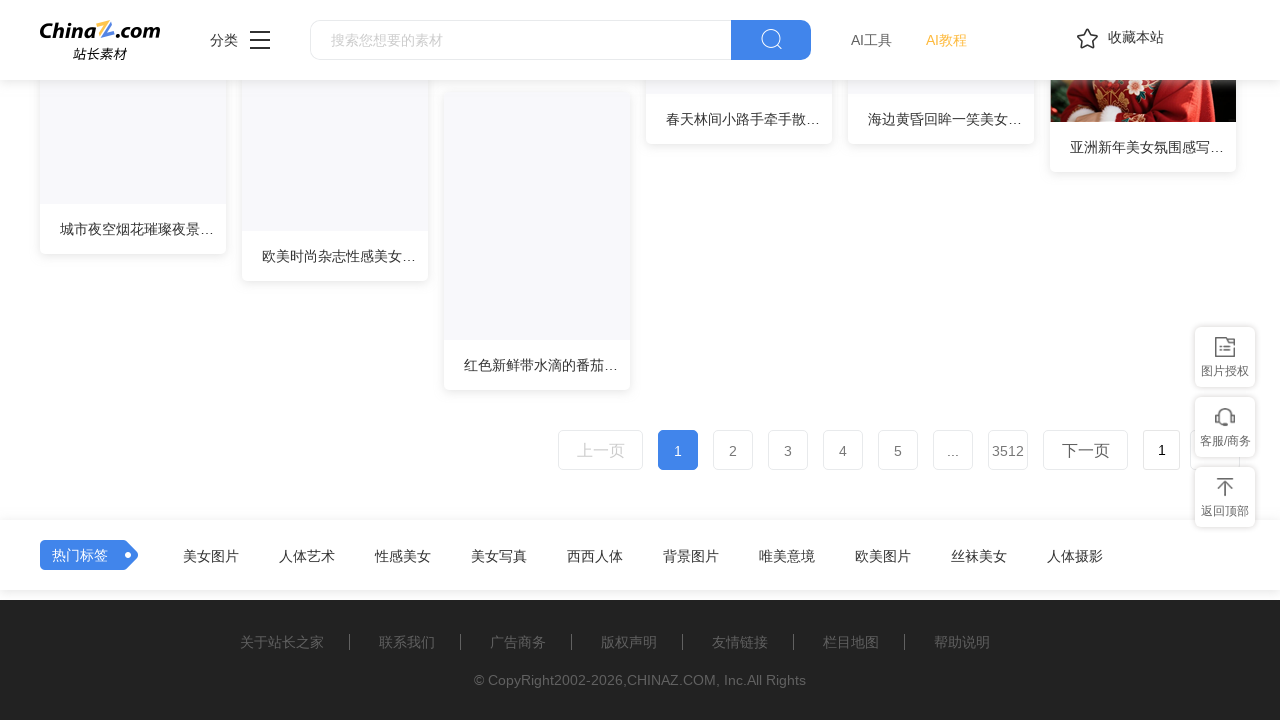

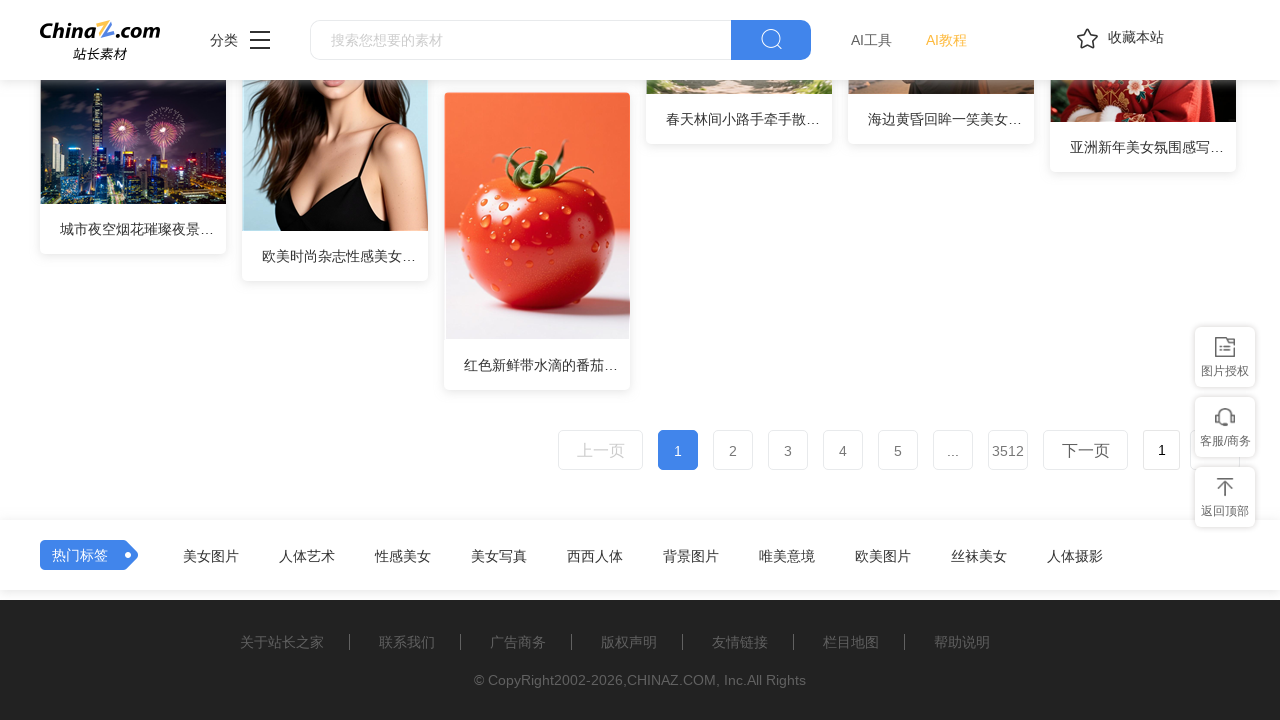